Navigates to the worldwide weather data page on timeanddate.com and verifies that weather information table with temperature data is displayed.

Starting URL: https://www.timeanddate.com/weather/?sort=6&low=4

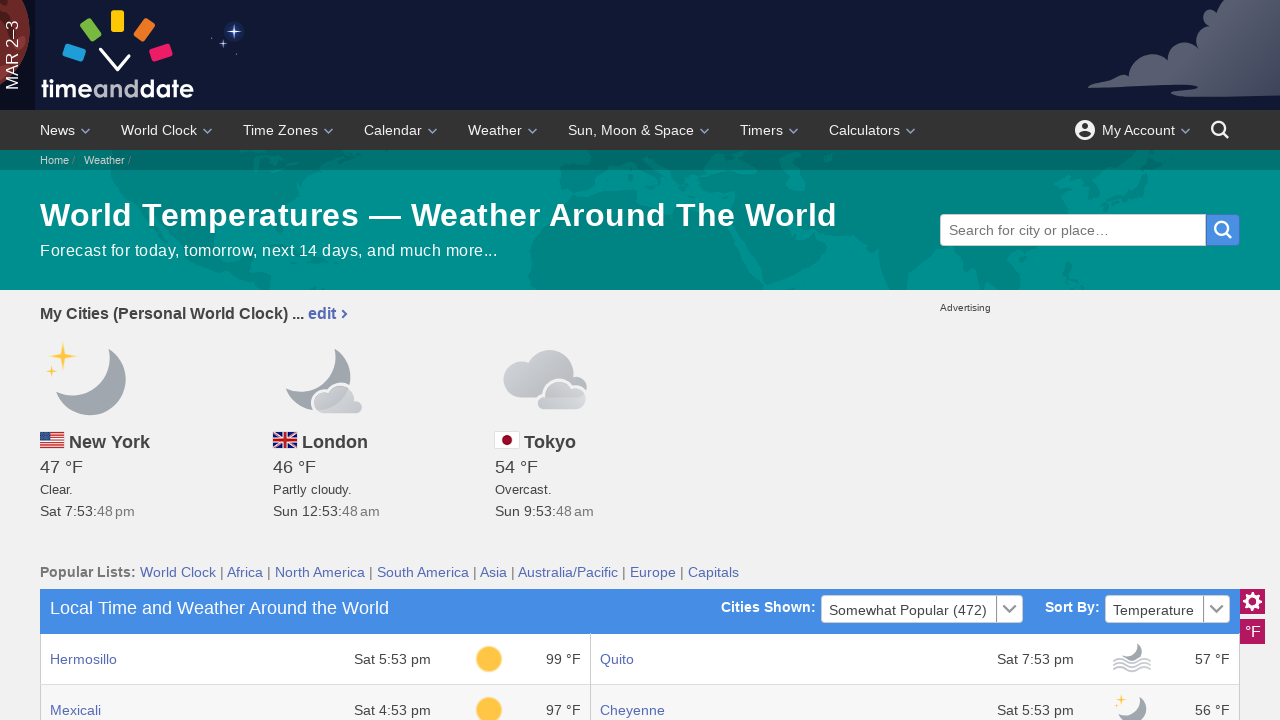

Navigated to worldwide weather data page on timeanddate.com
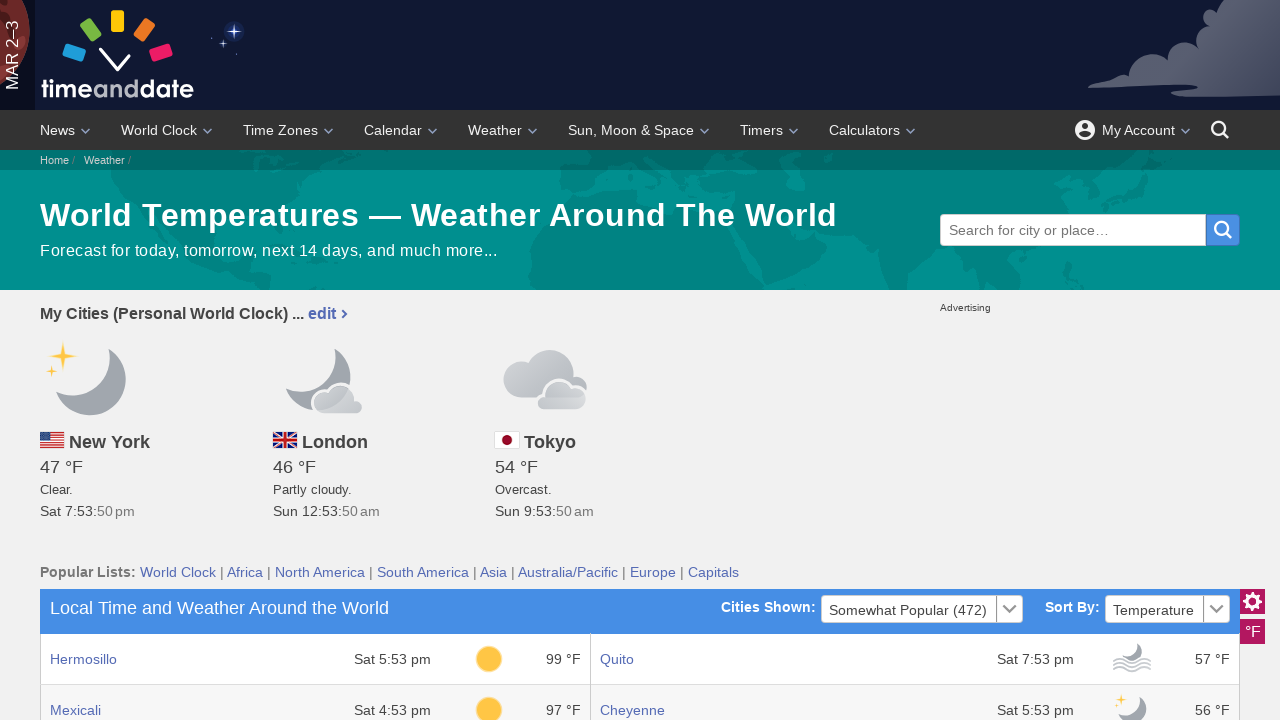

Weather data table loaded
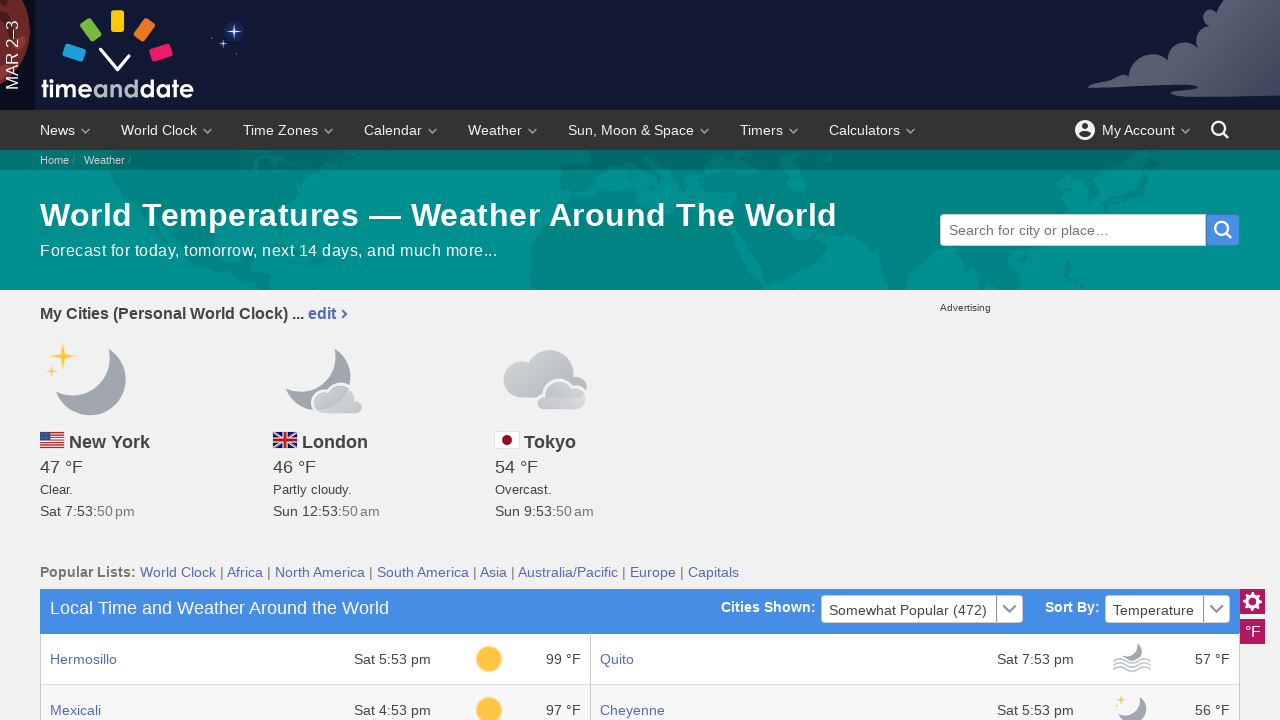

Temperature data elements are present
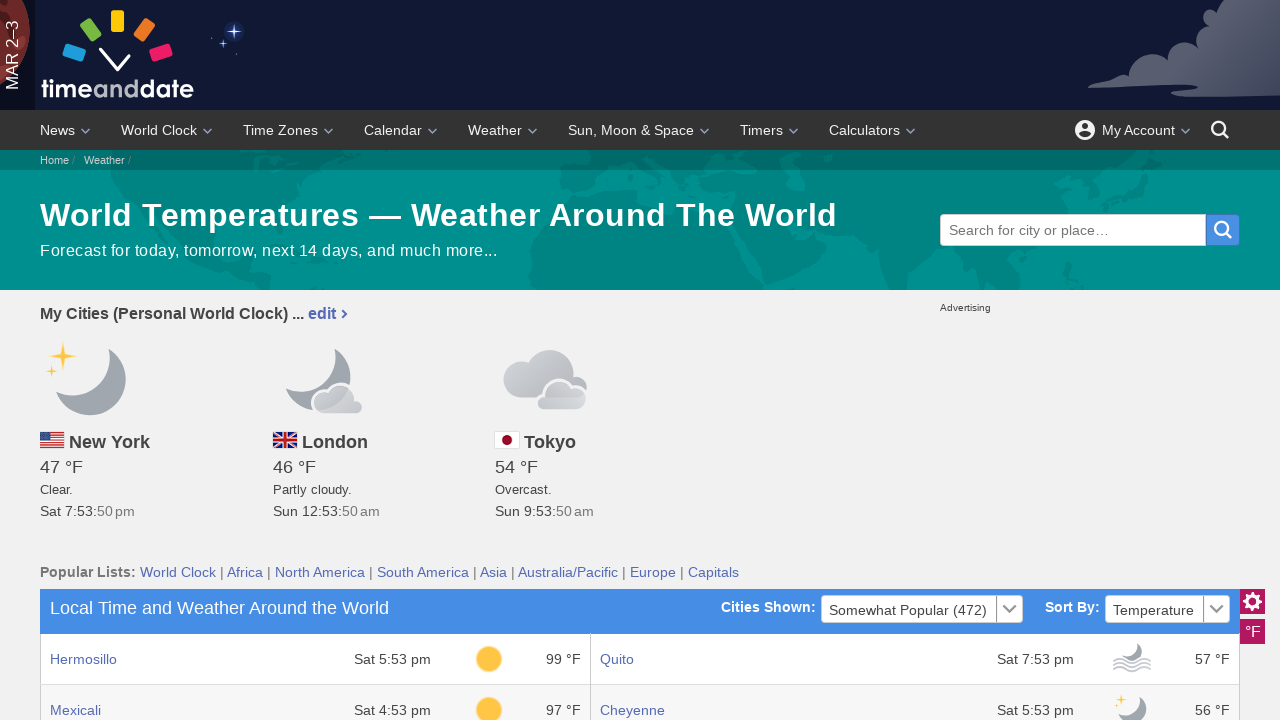

Weather information table with temperature data is displayed
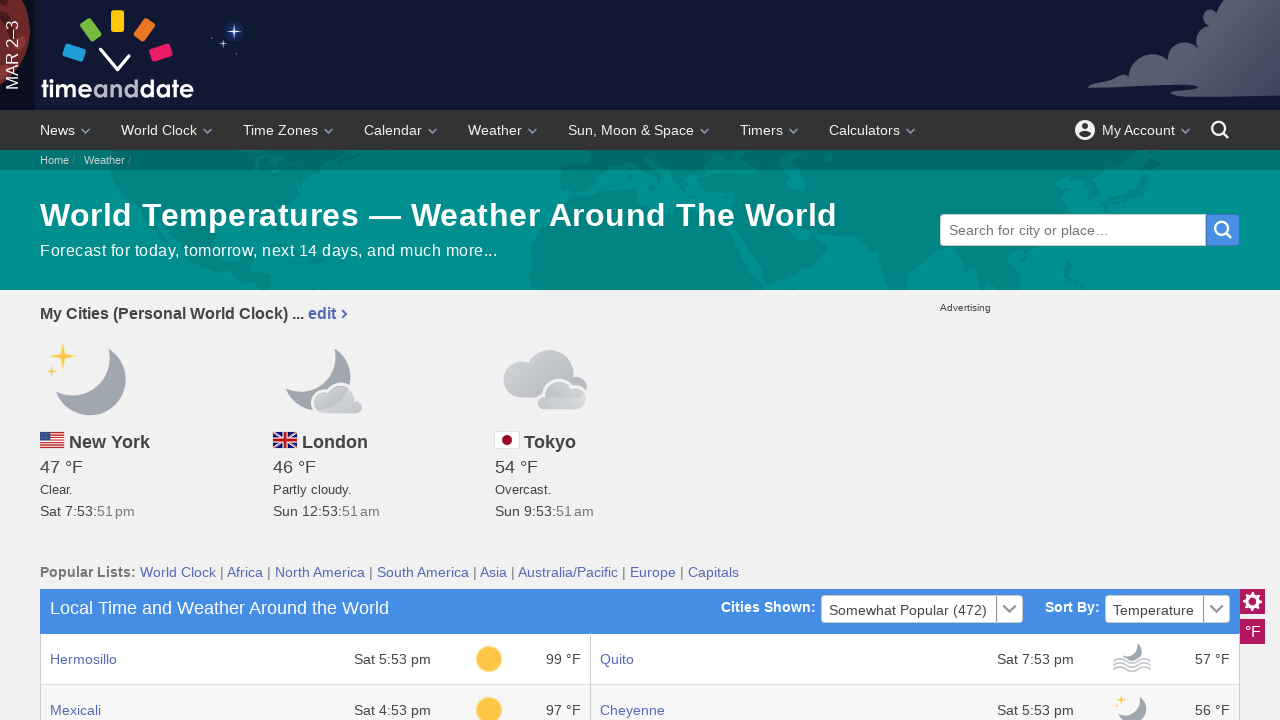

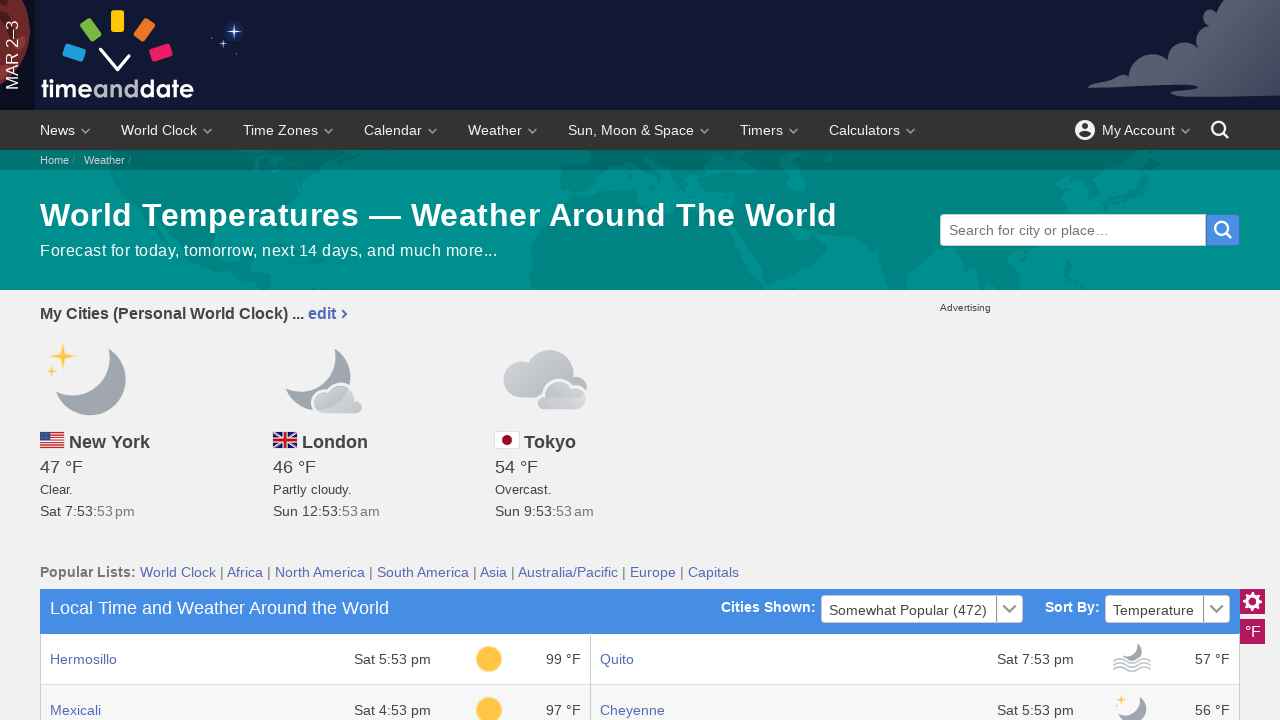